Tests a simple form by filling in first name, last name, city, and country fields using different selector strategies, then submits the form by clicking a button.

Starting URL: http://suninjuly.github.io/simple_form_find_task.html

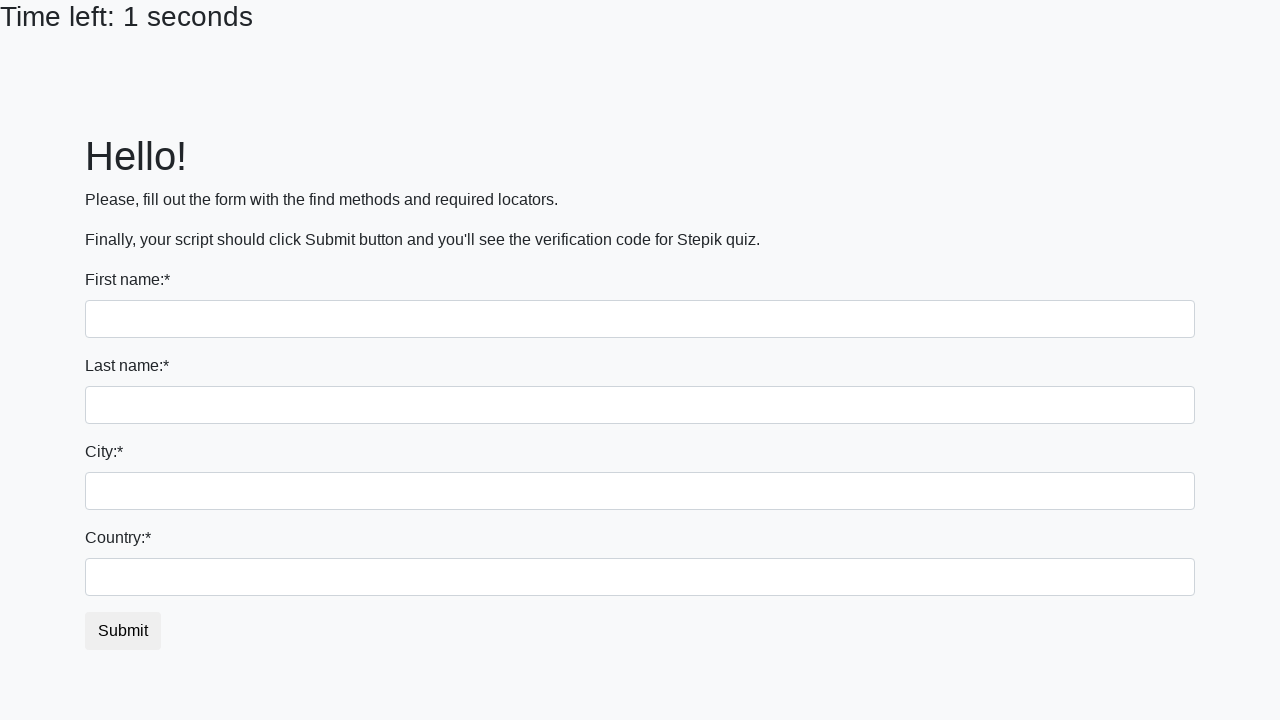

Filled first name field with 'Ivan' using tag name selector on input
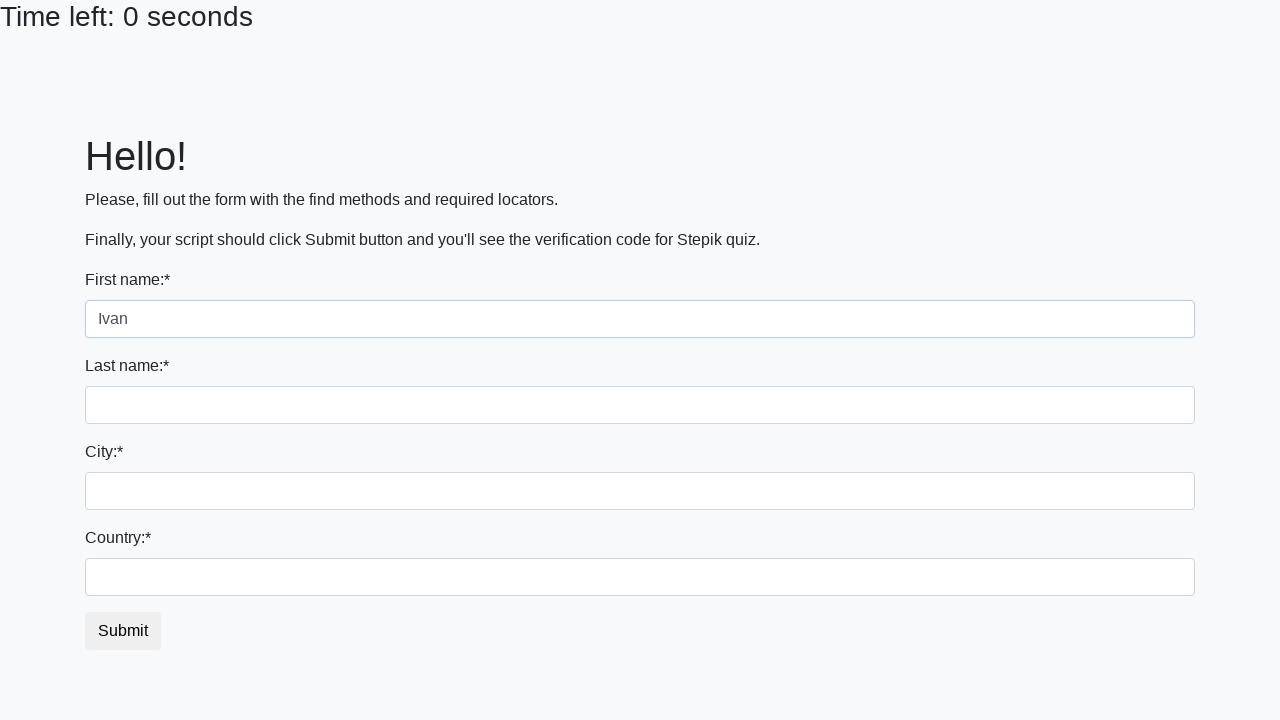

Filled last name field with 'Petrov' using name attribute selector on input[name='last_name']
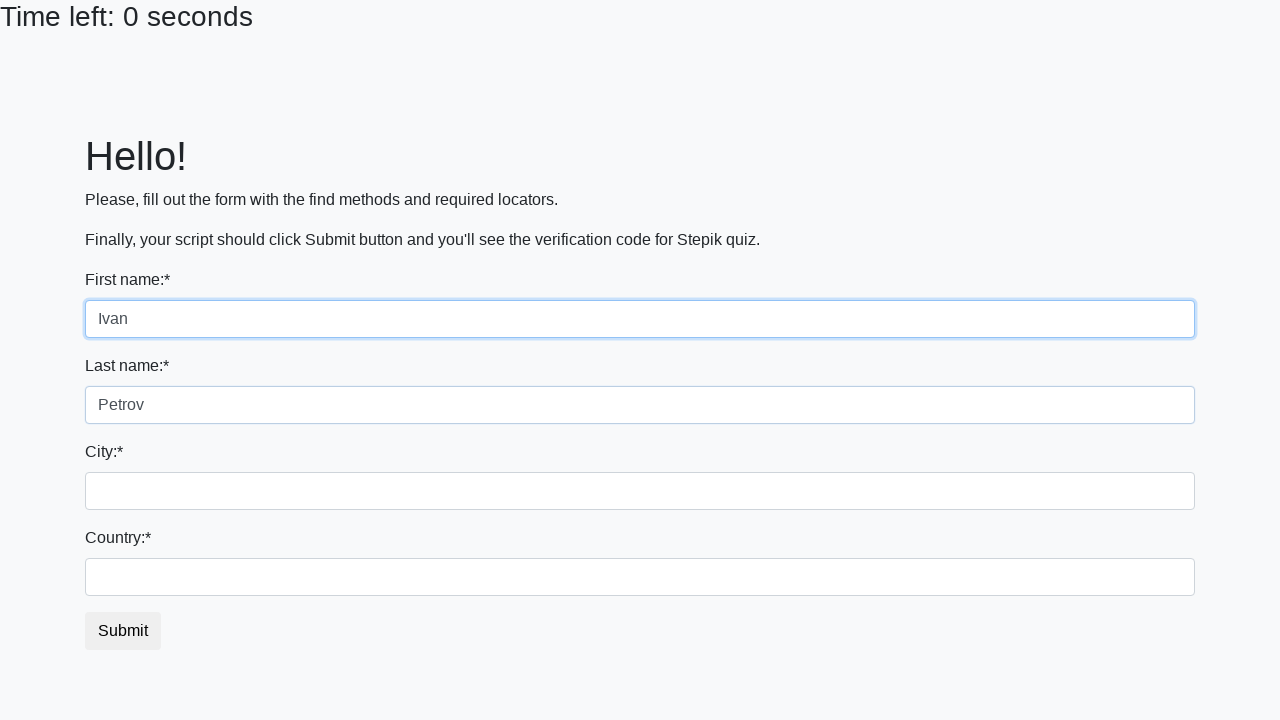

Filled city field with 'Smolensk' using class name selector on .city
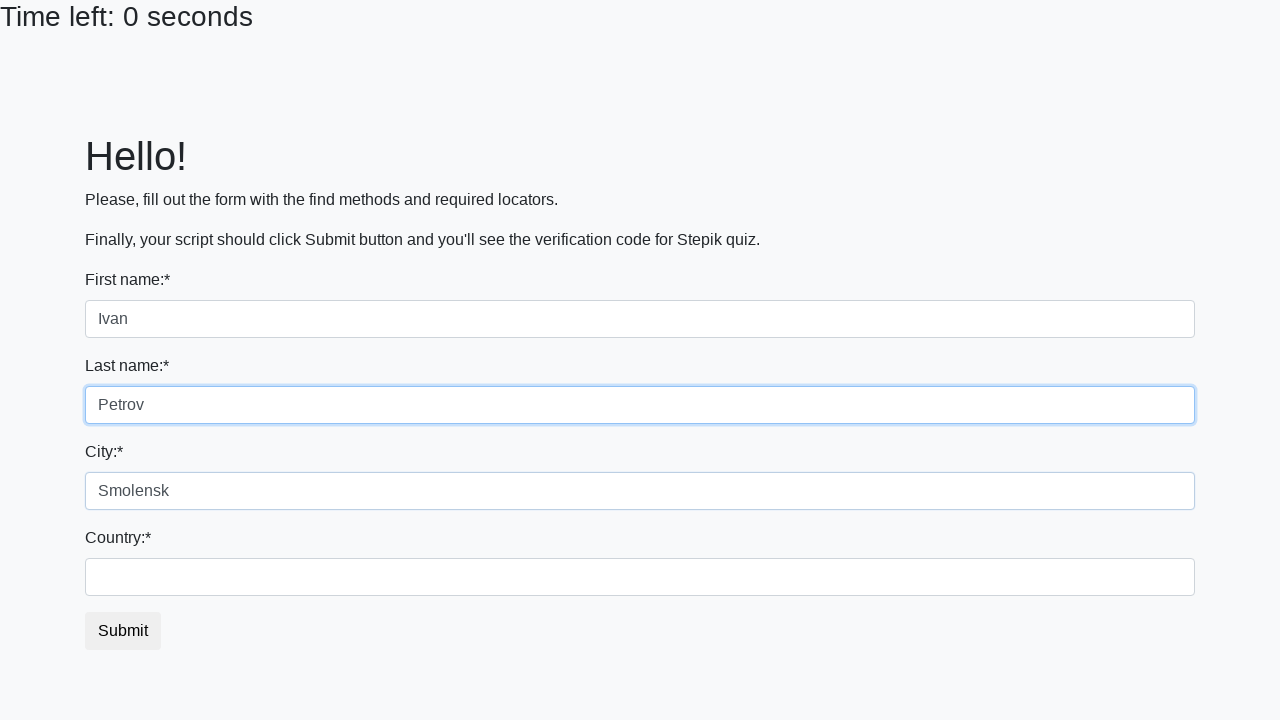

Filled country field with 'Russia' using ID selector on #country
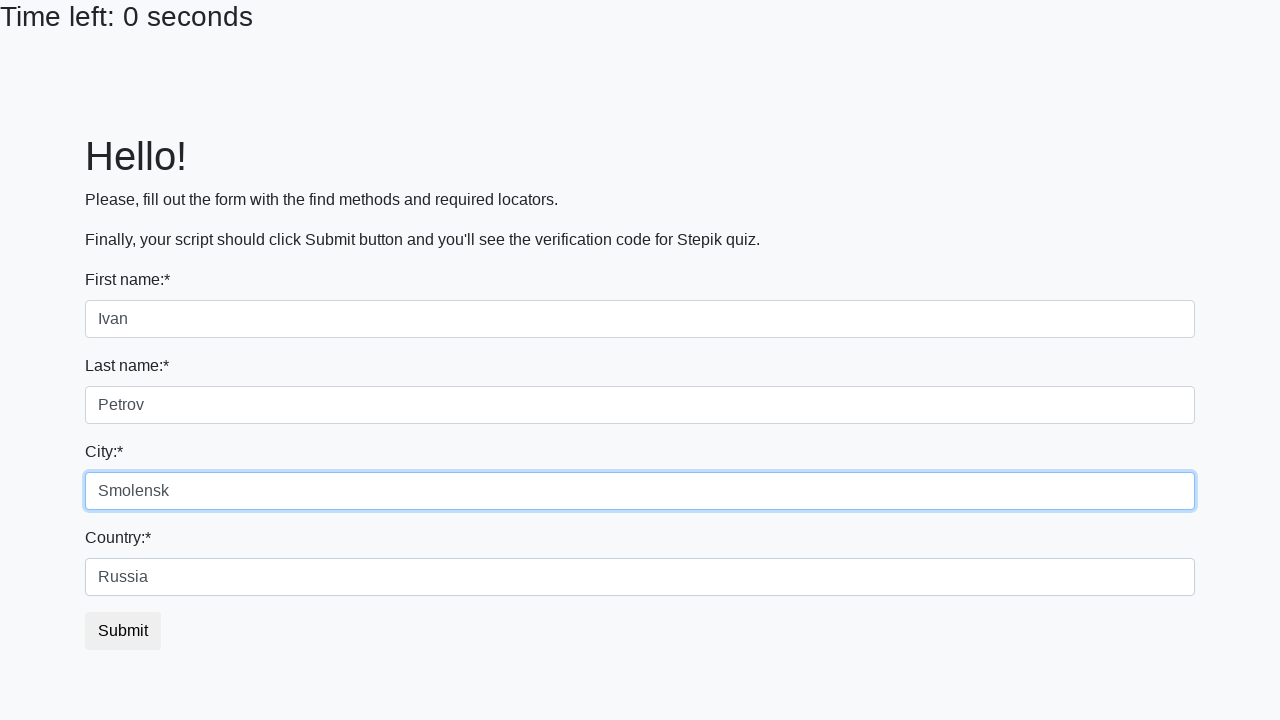

Clicked submit button to submit the form at (123, 631) on button.btn
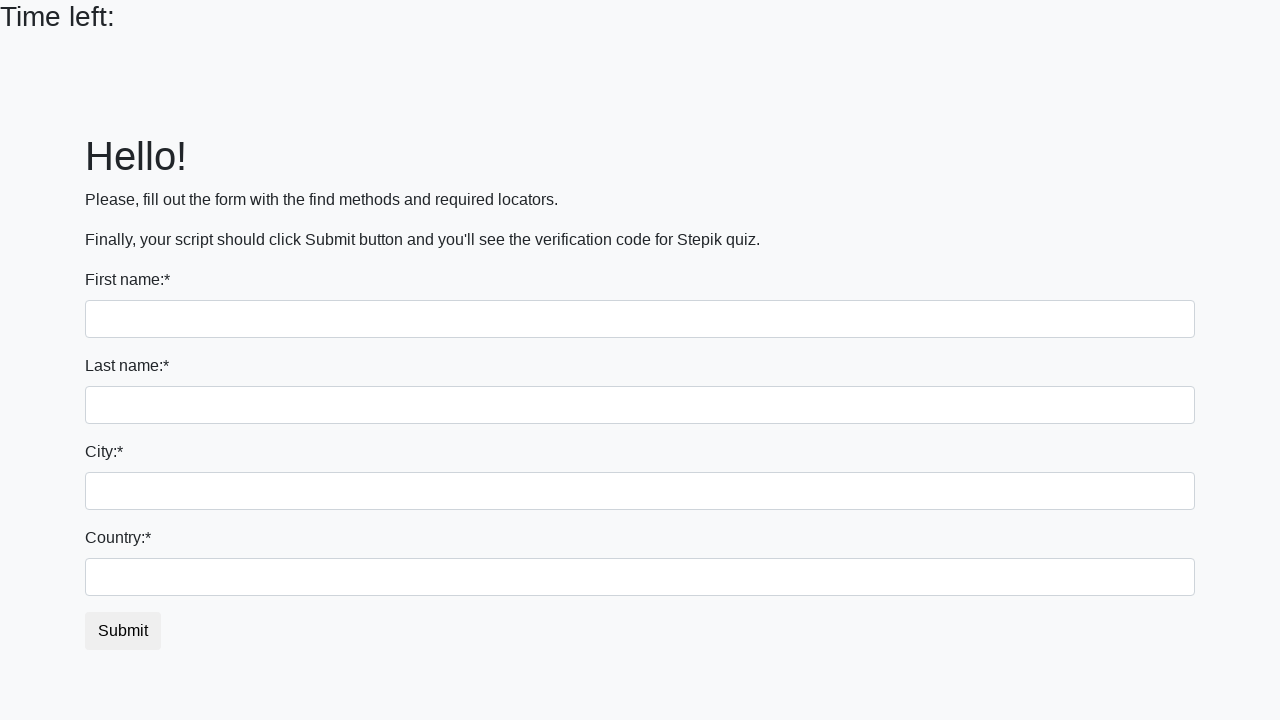

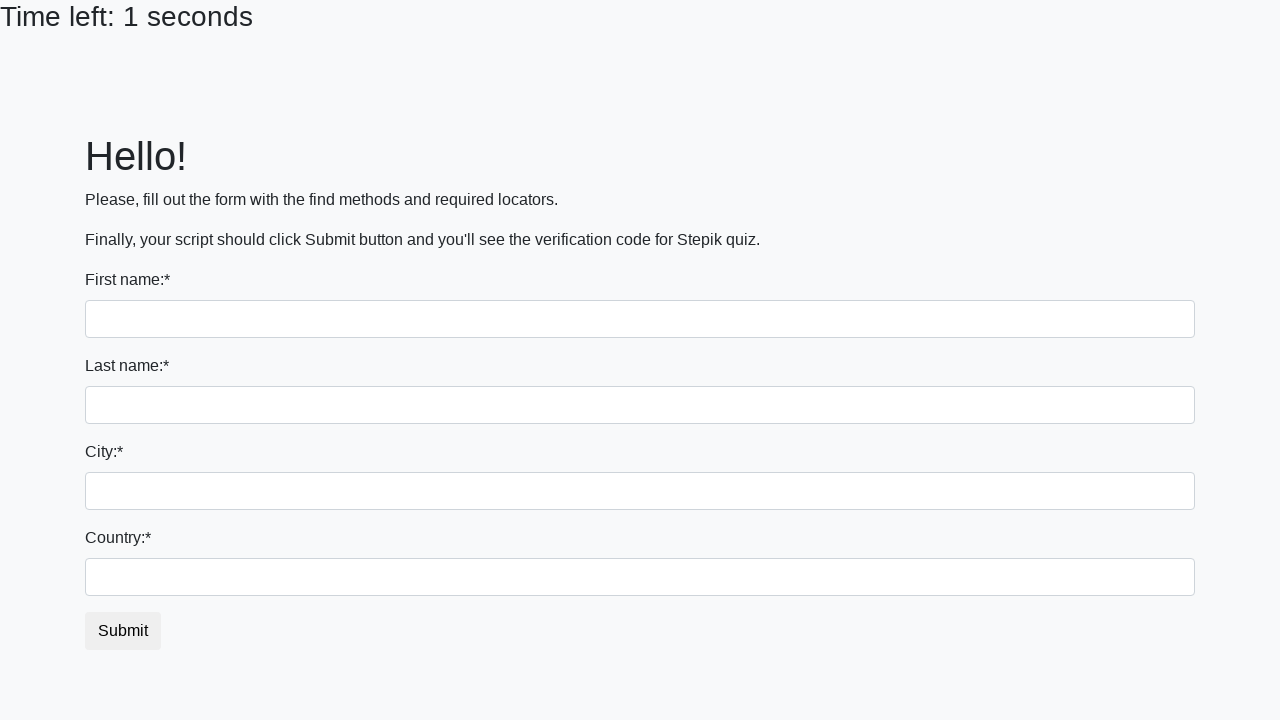